Tests dropdown menu selection functionality by selecting an option from a dropdown by its index on an HTML forms tutorial page.

Starting URL: http://www.echoecho.com/htmlforms11.htm

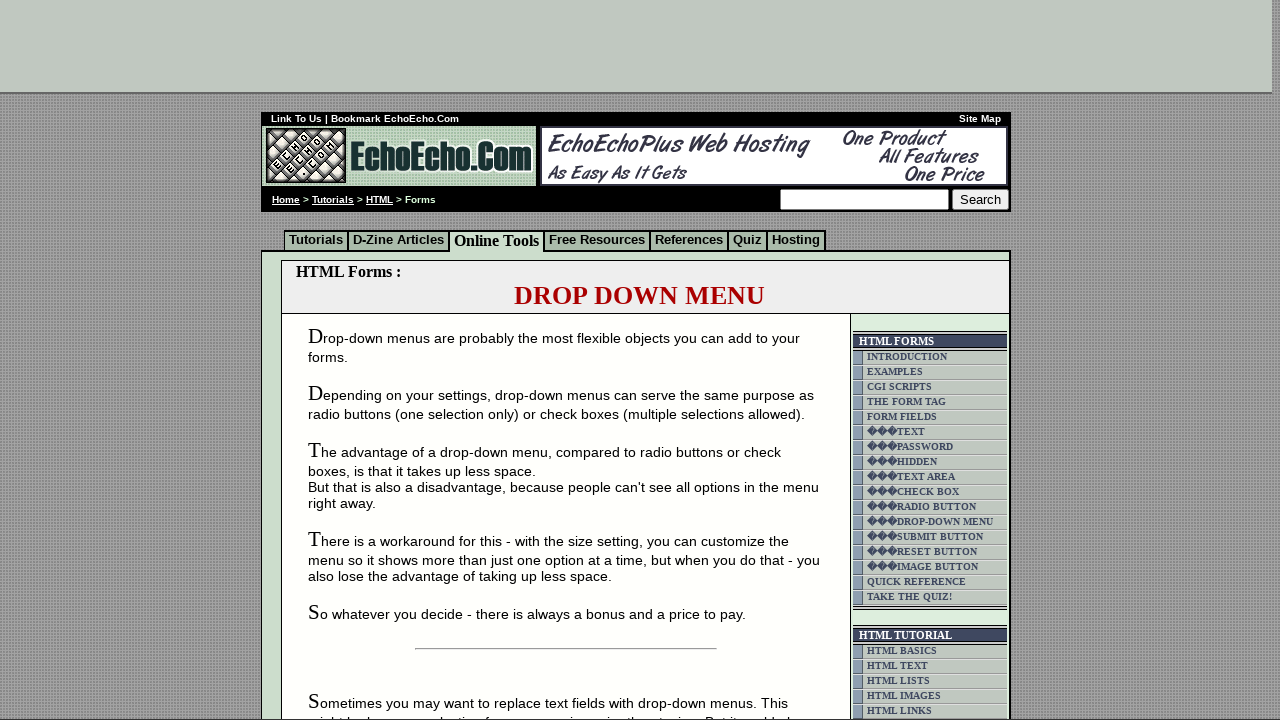

Waited for dropdown menu to be available
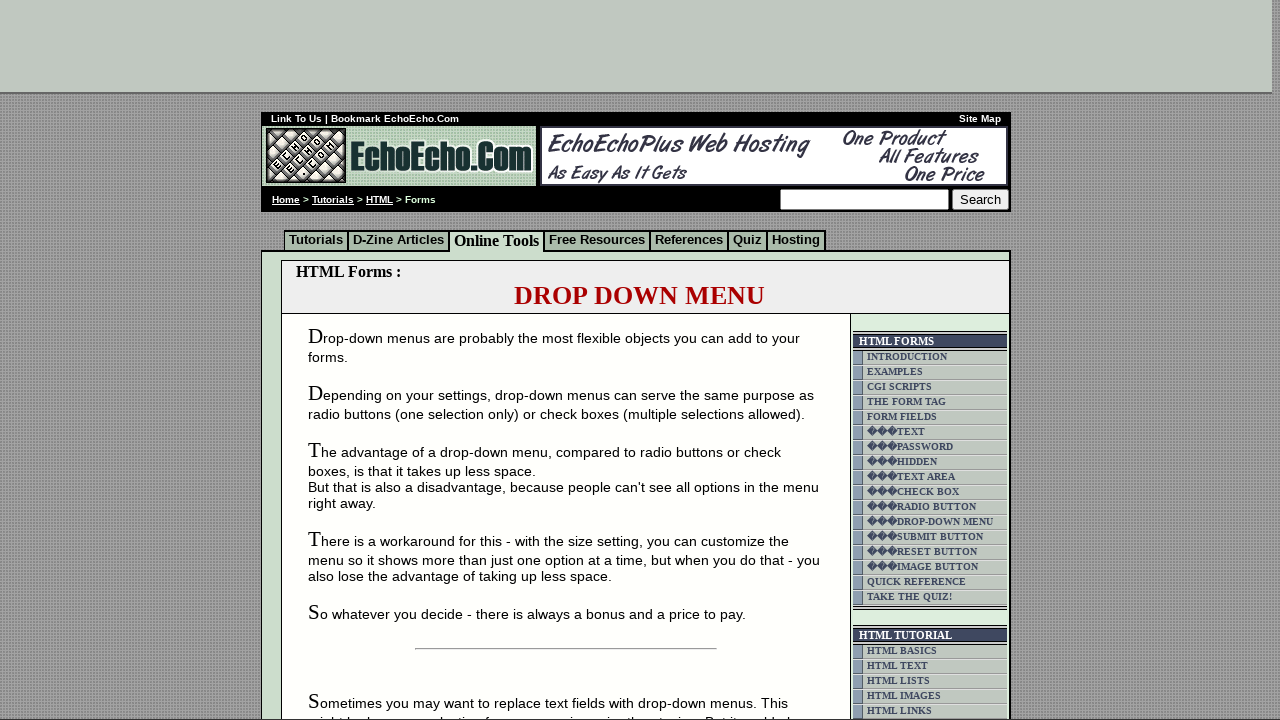

Selected second option (index 1) from dropdown menu on select[name='dropdownmenu']
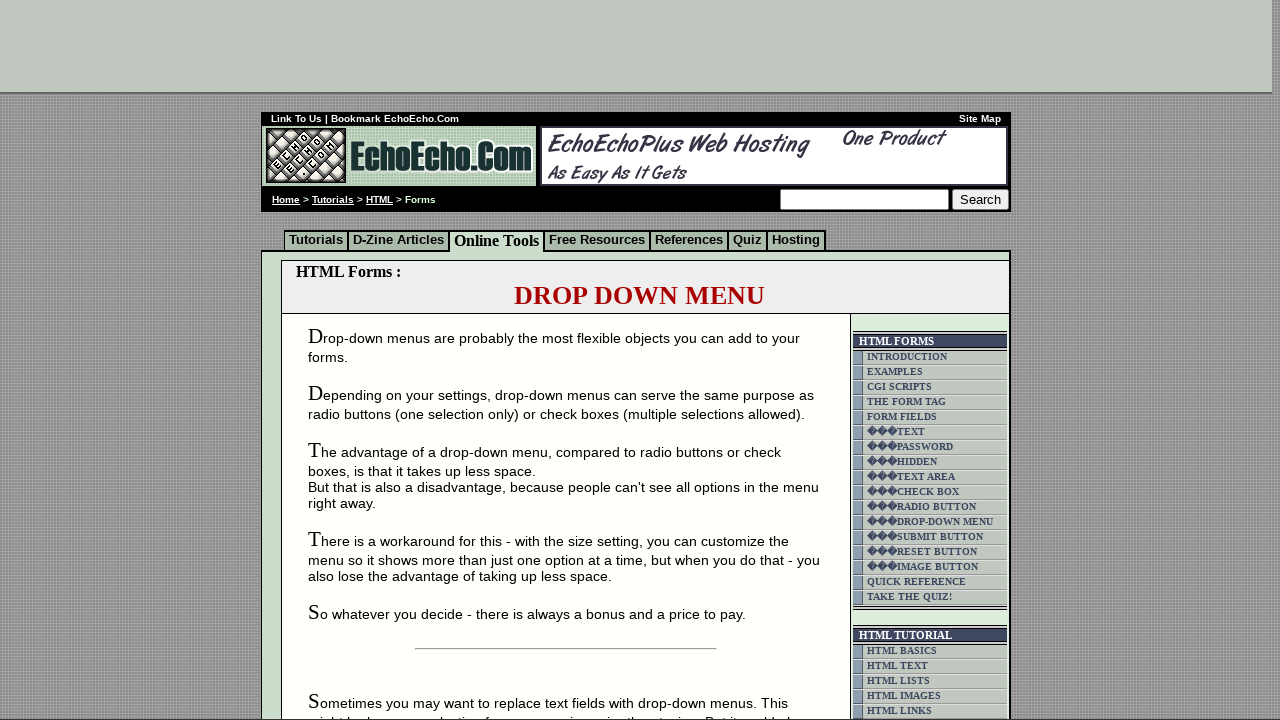

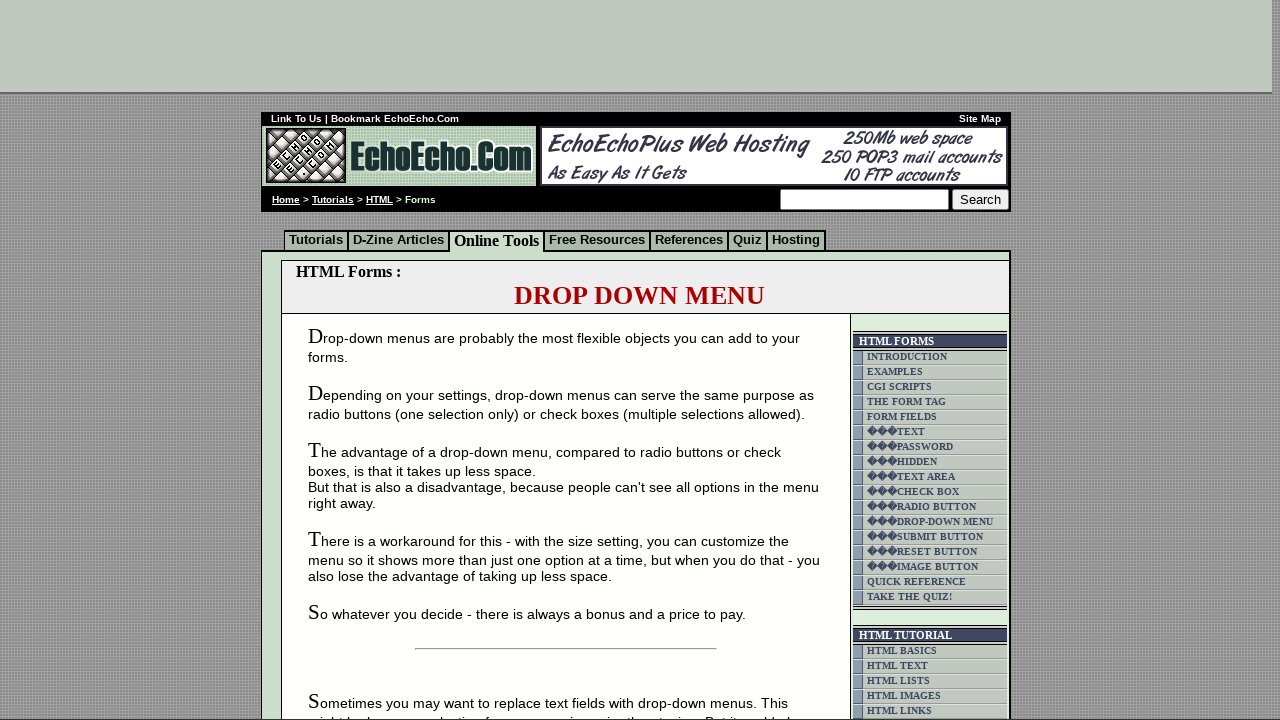